Tests Inputs page by navigating to it and verifying the input field and title are visible

Starting URL: https://the-internet.herokuapp.com/

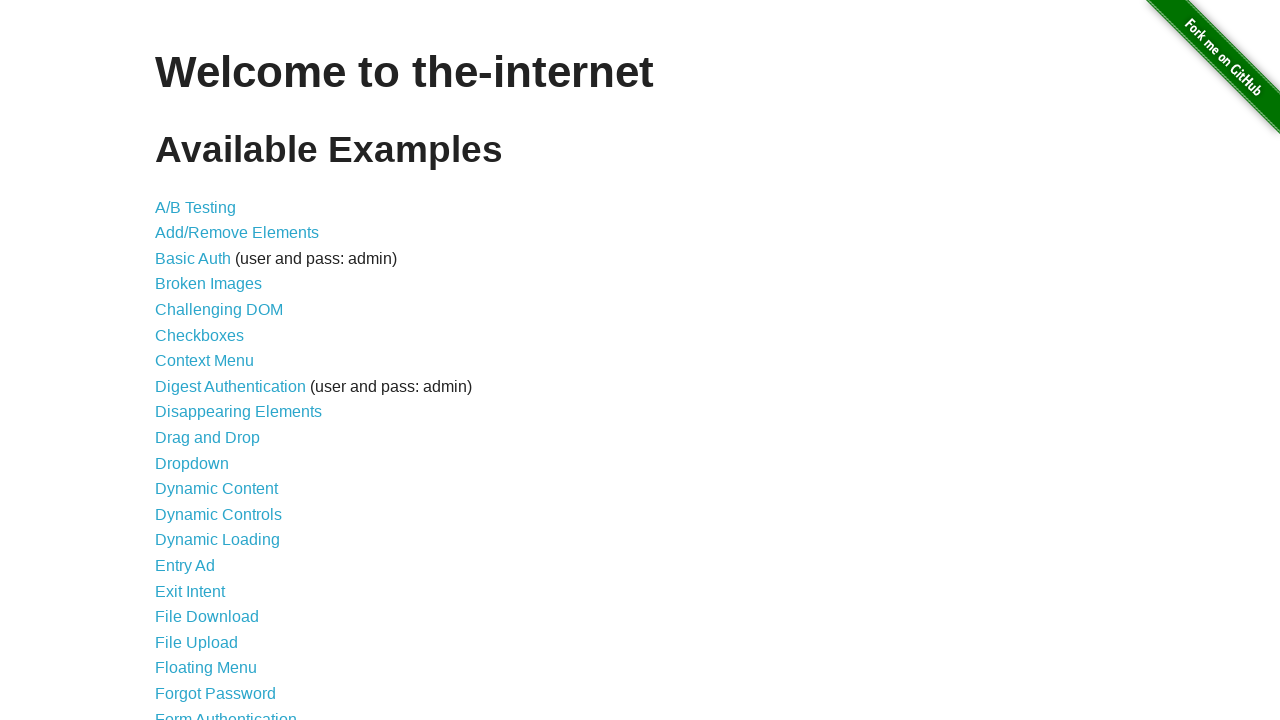

Clicked on Inputs link at (176, 361) on text=Inputs
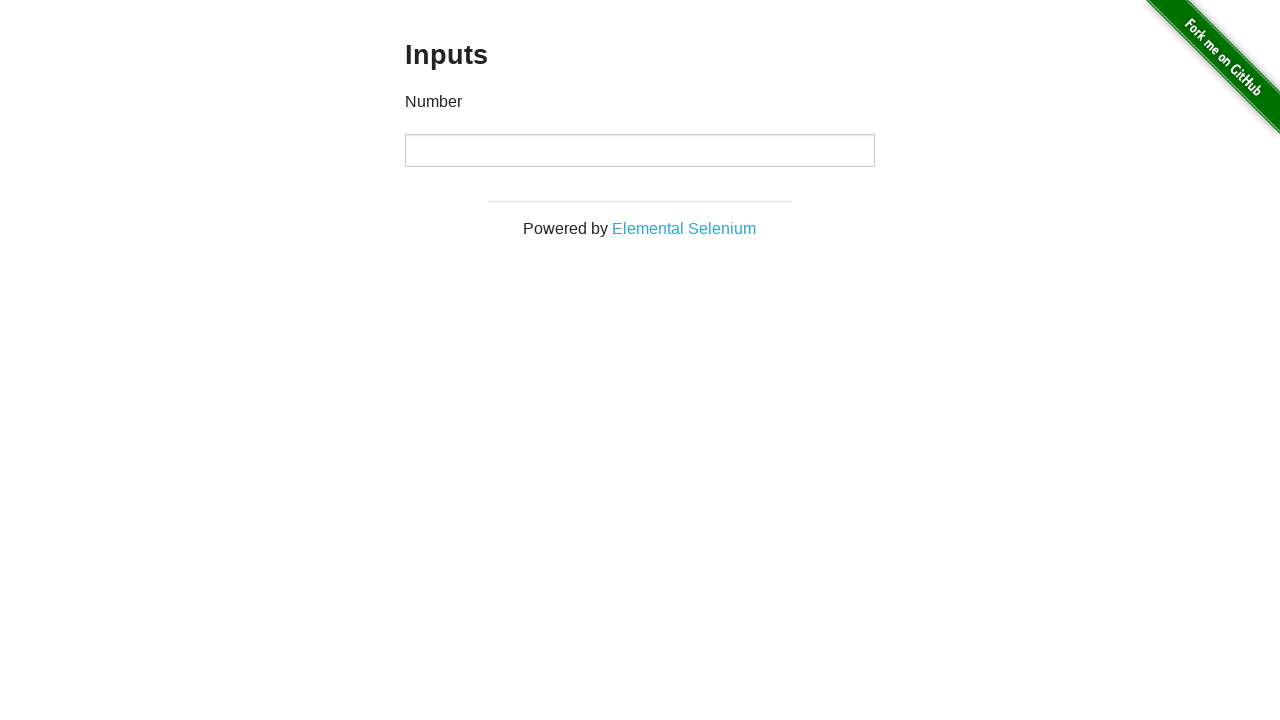

Verified URL is https://the-internet.herokuapp.com/inputs
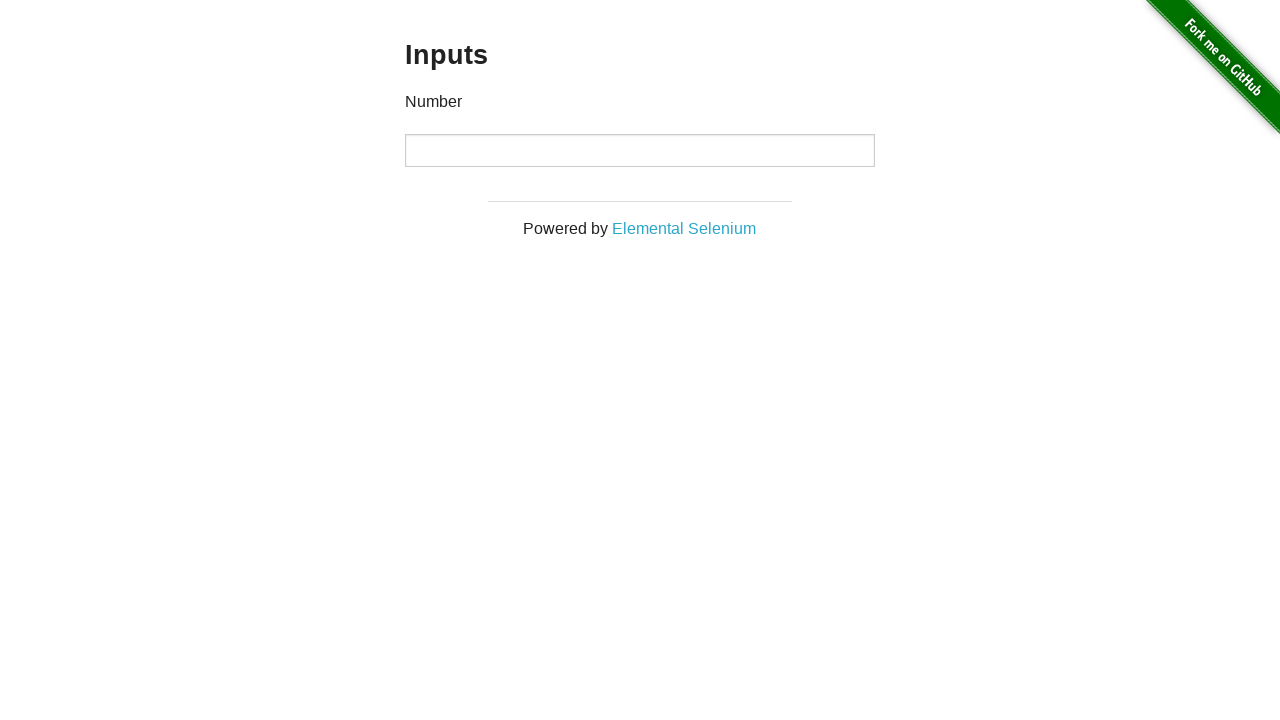

Verified h3 title is visible
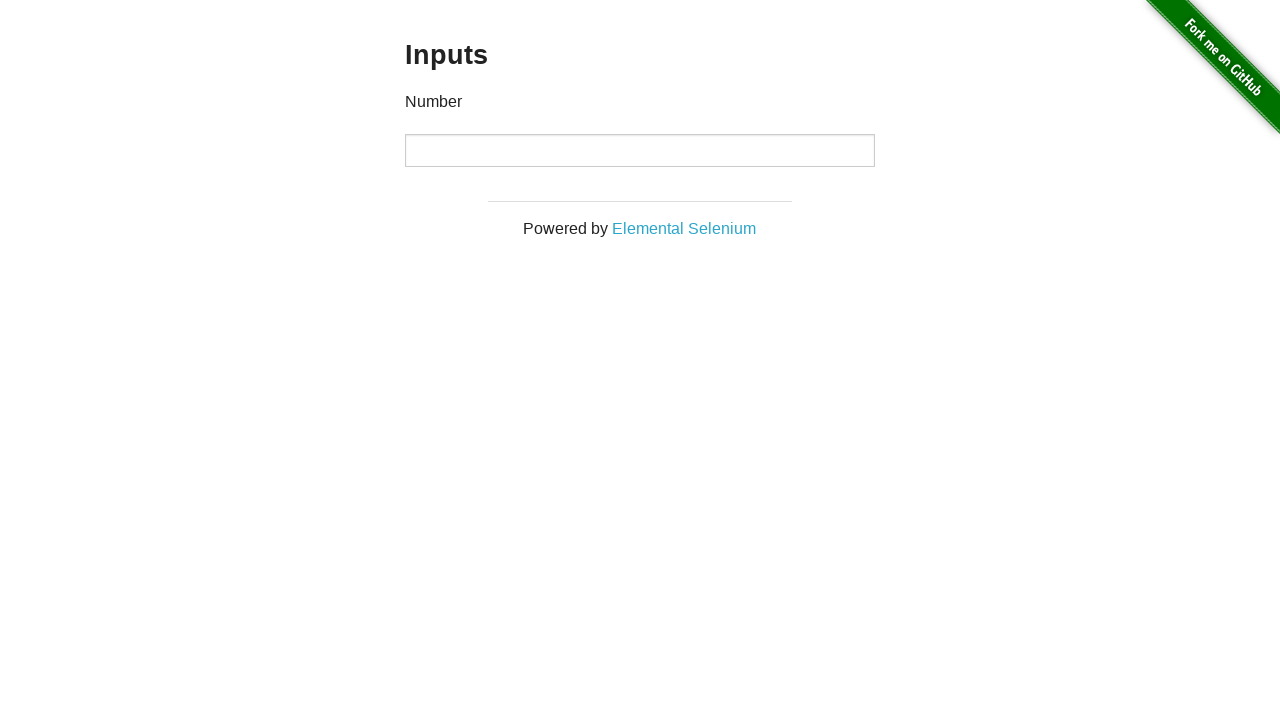

Verified number input field is visible
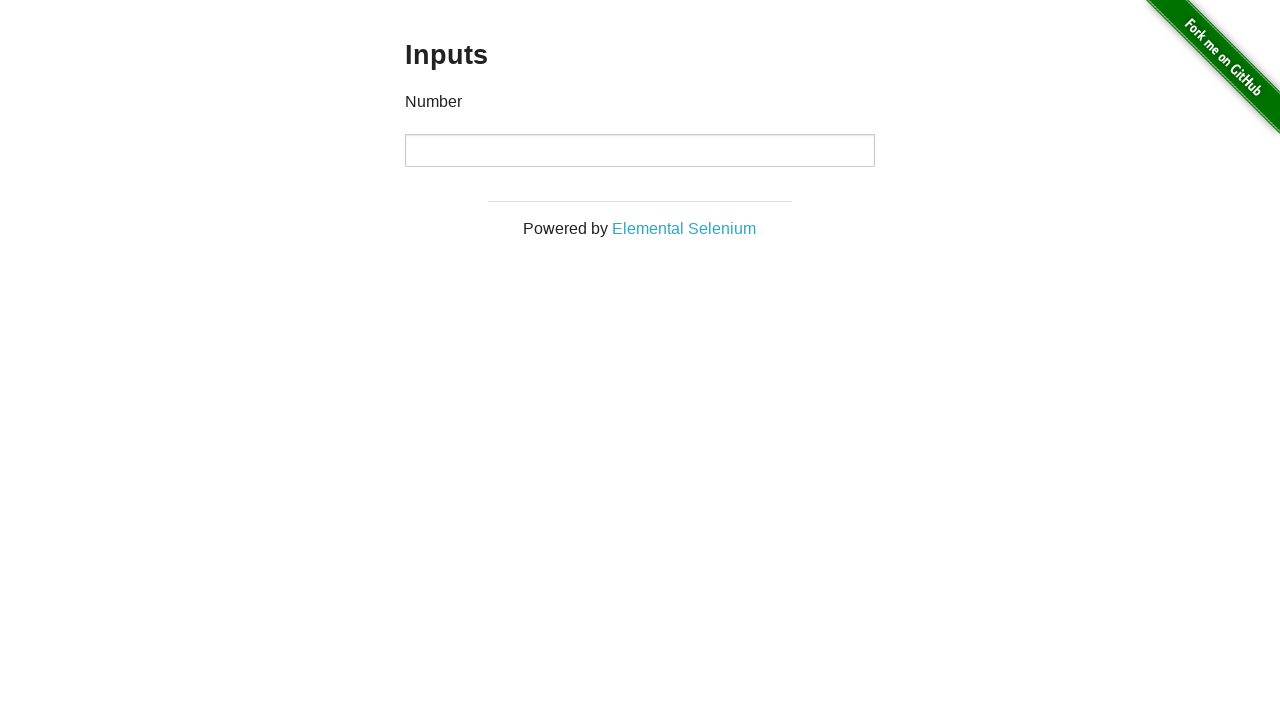

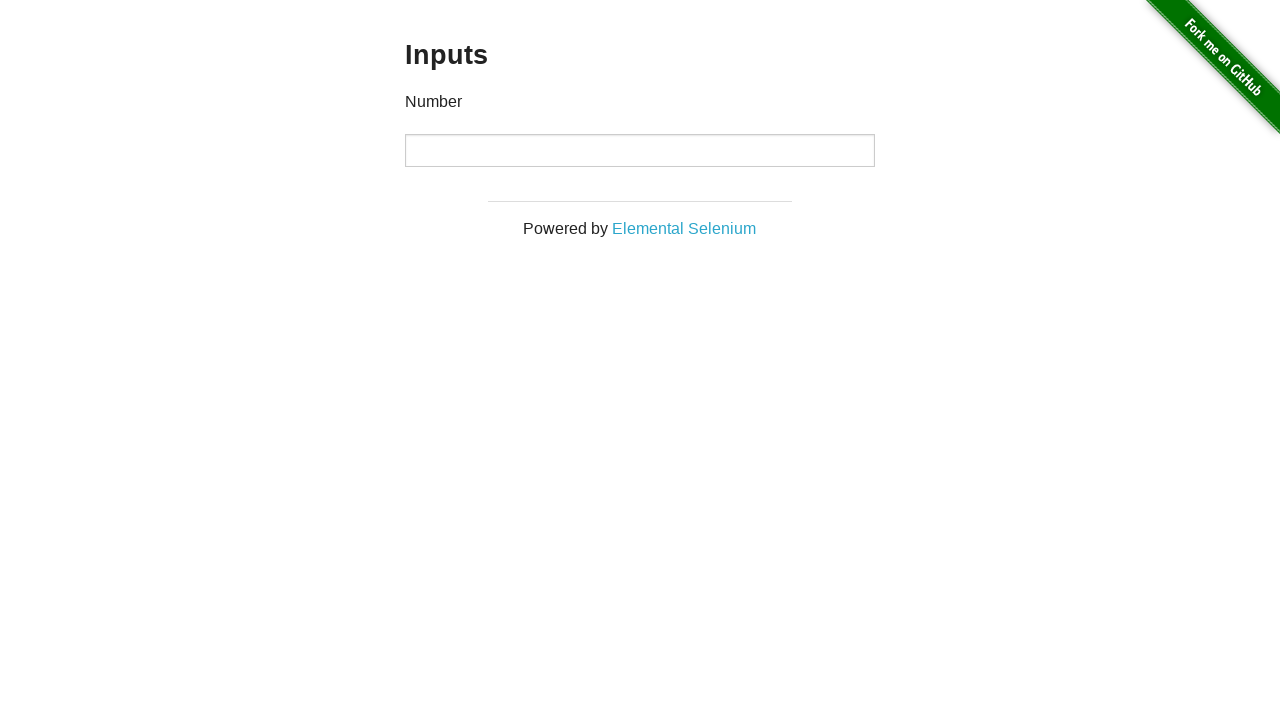